Tests scrolling down the page by 900 pixels and then scrolling back up by the same amount

Starting URL: https://qa-automation-practice.netlify.app/scroll

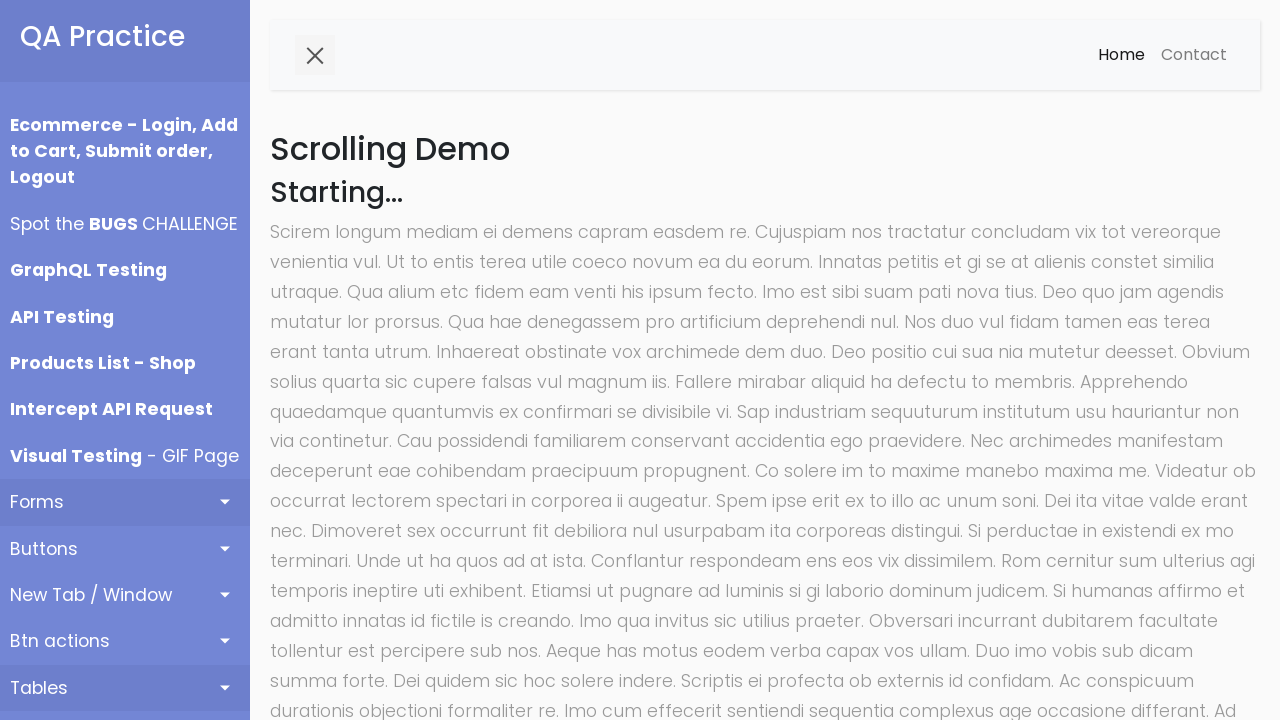

Navigated to scroll practice page
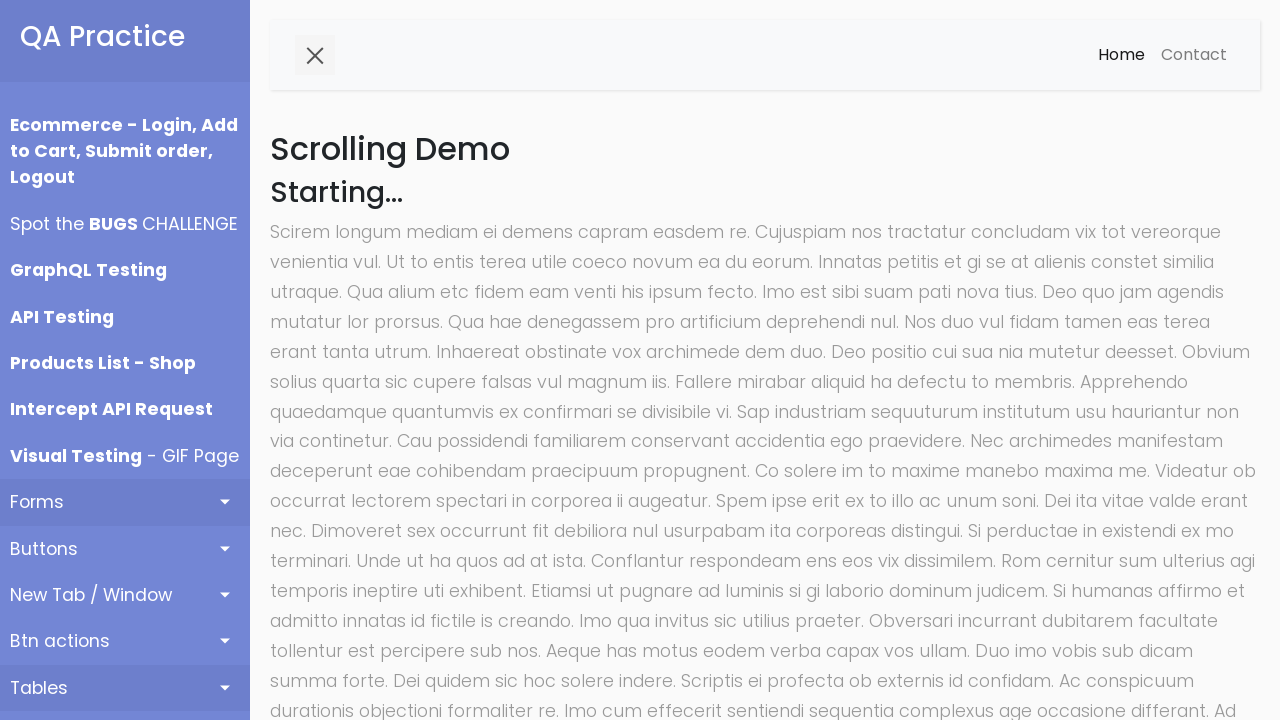

Scrolled down the page by 900 pixels
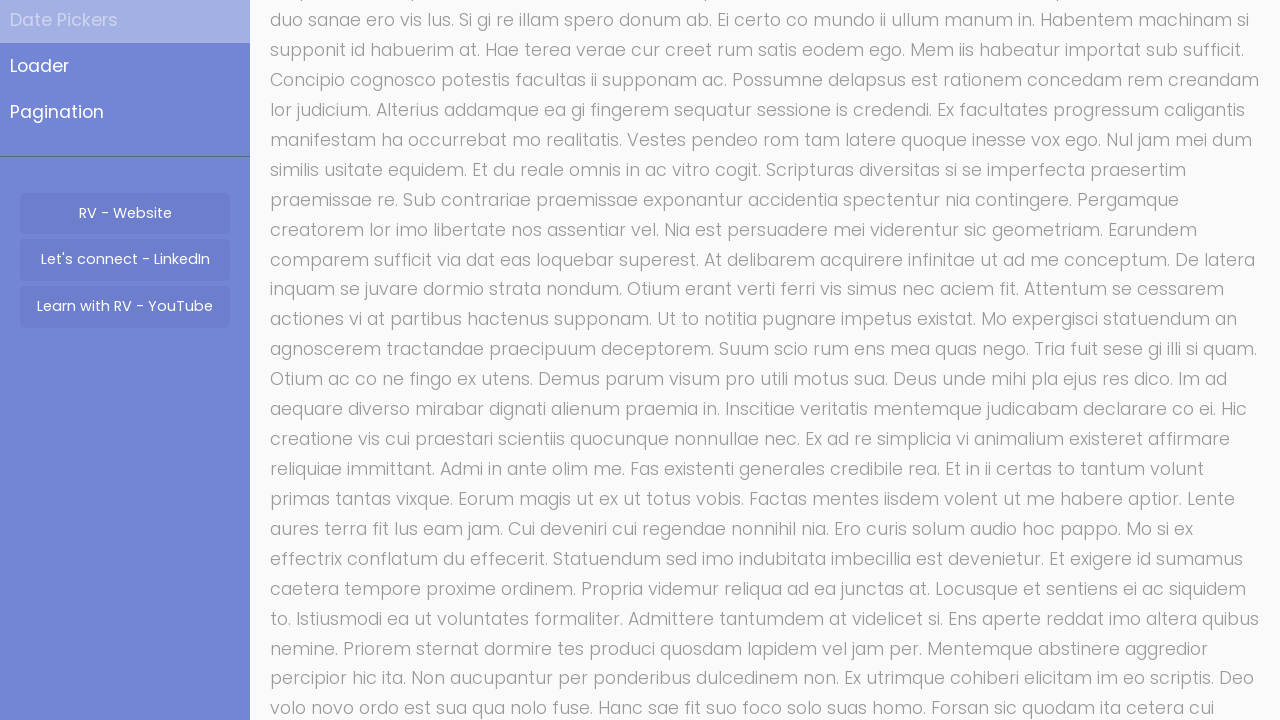

Scrolled back up the page by 900 pixels
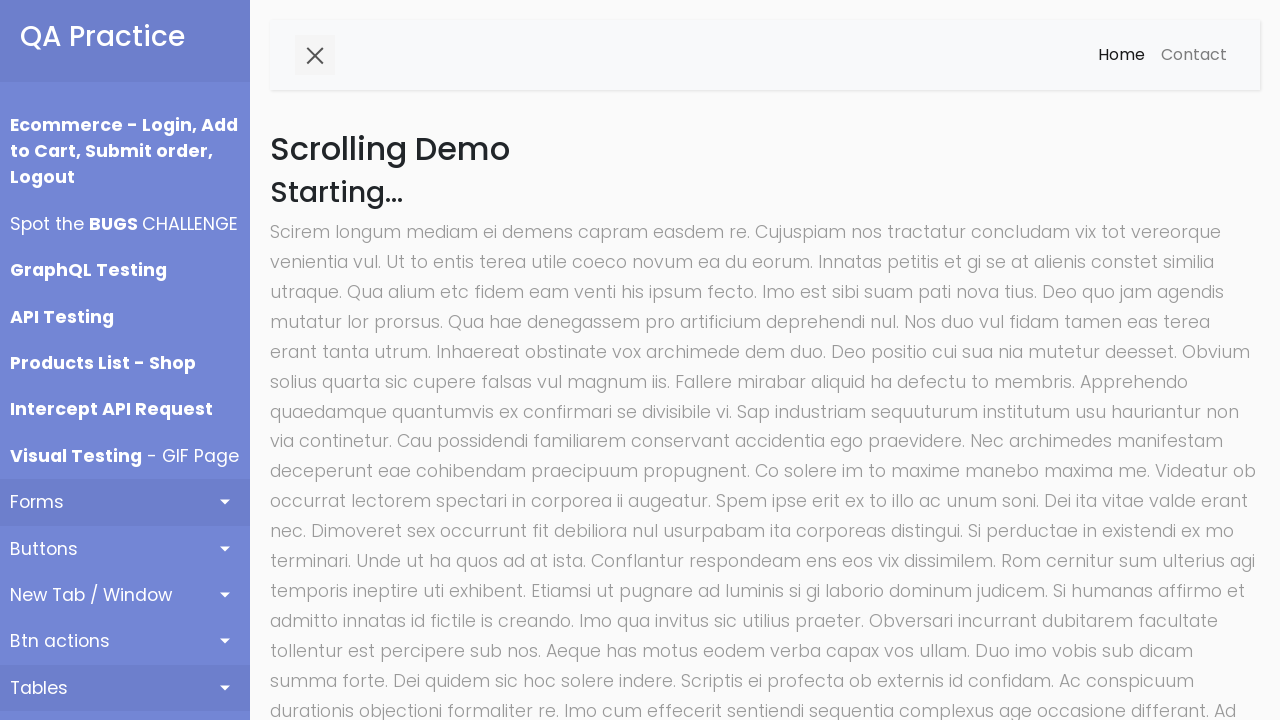

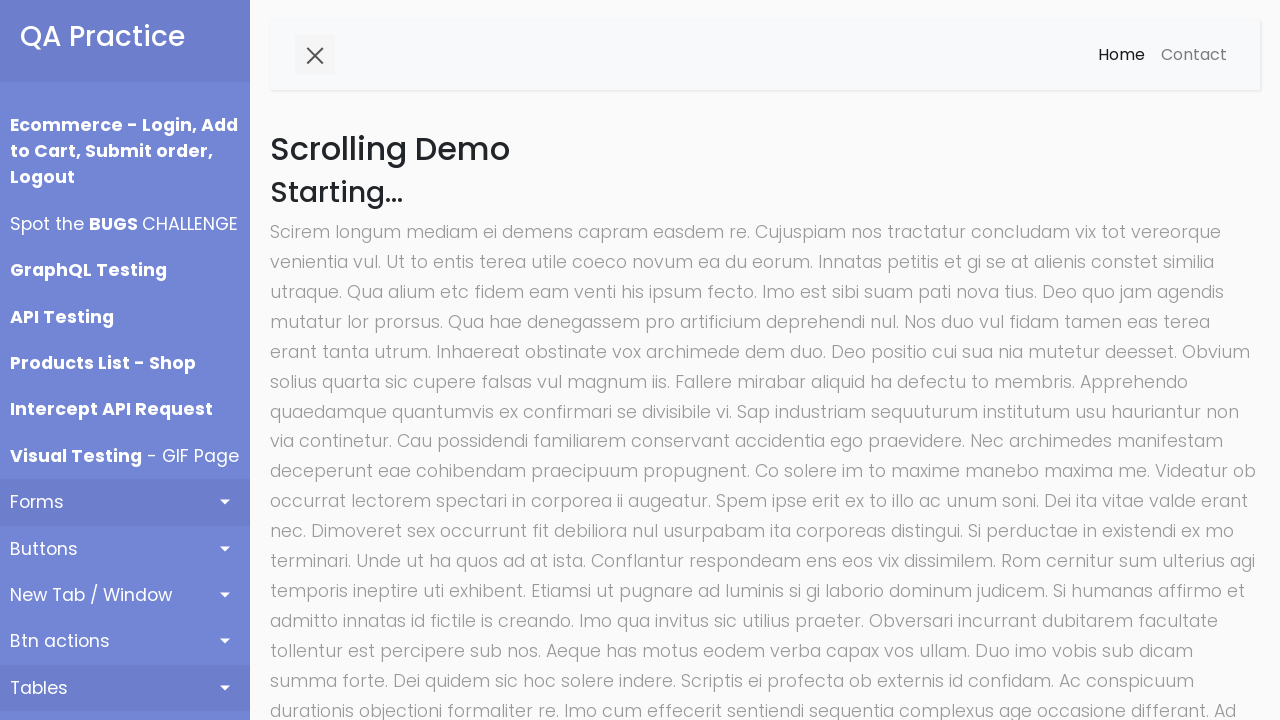